Tests that the contact-us link on the integrated digital agency page is visible and navigates to the contact page

Starting URL: https://higo.id/integrated-digital-agency/

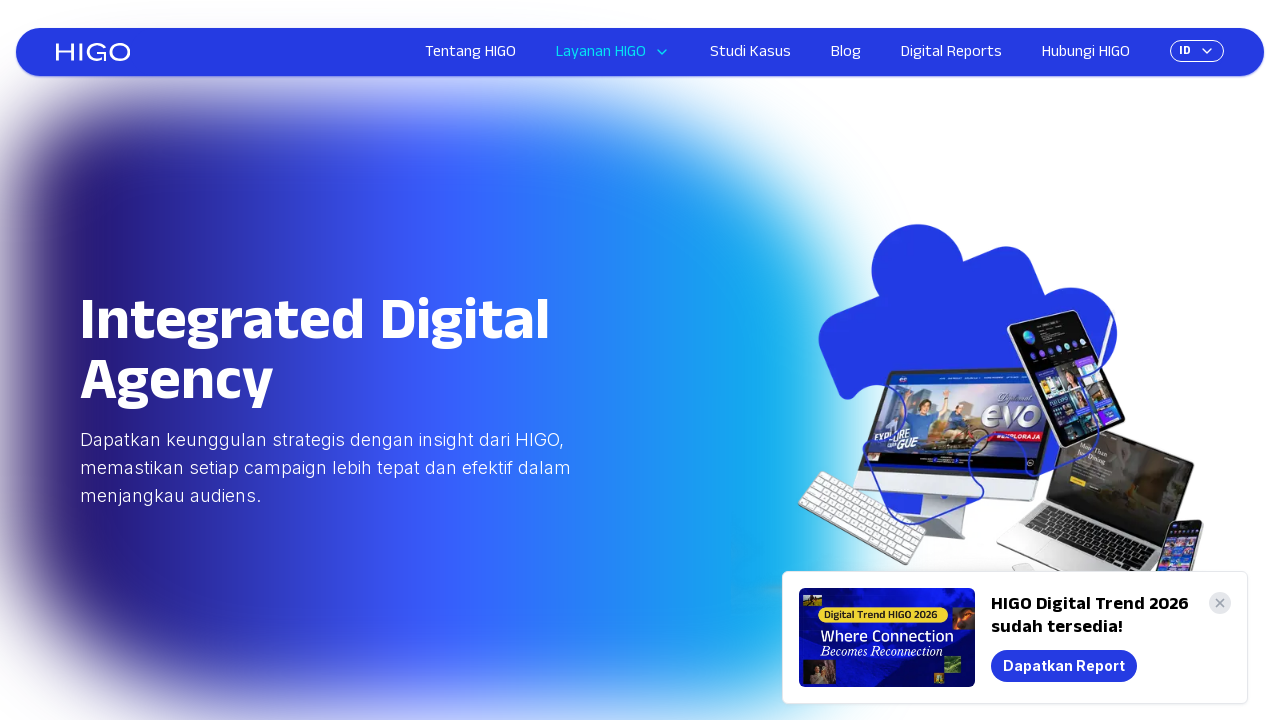

Located contact-us link on integrated digital agency page
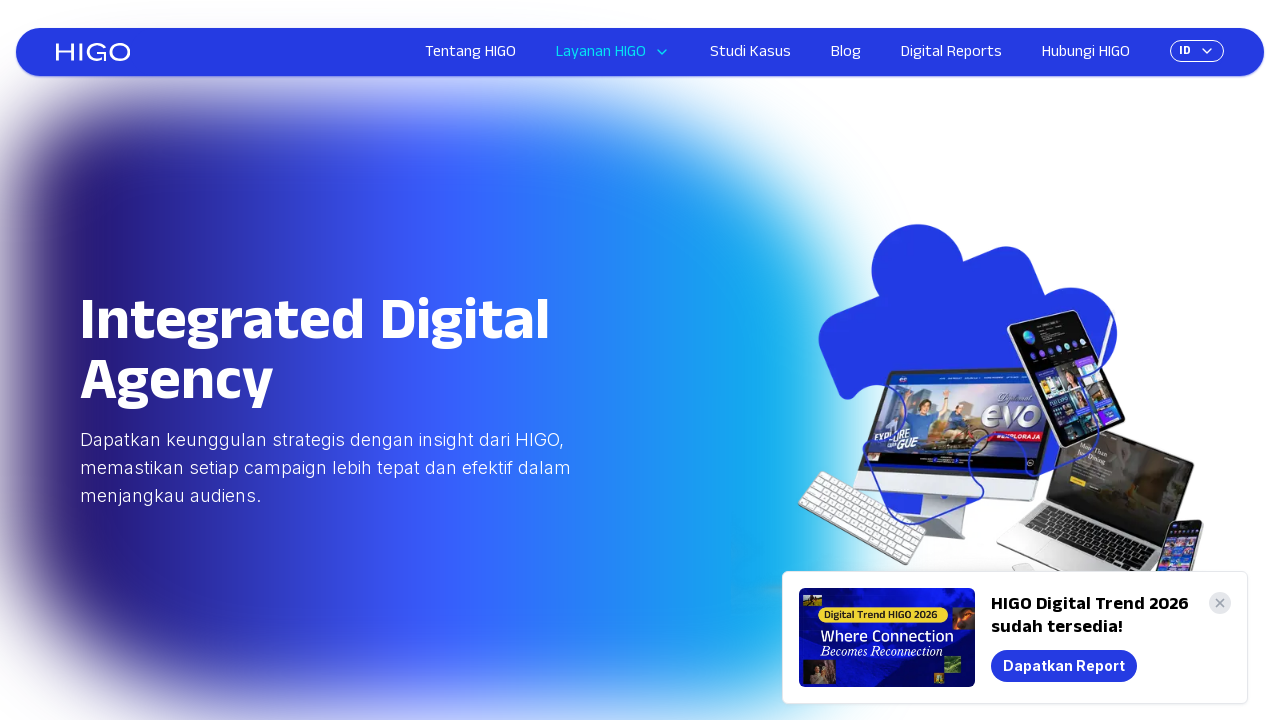

Verified contact-us link is visible
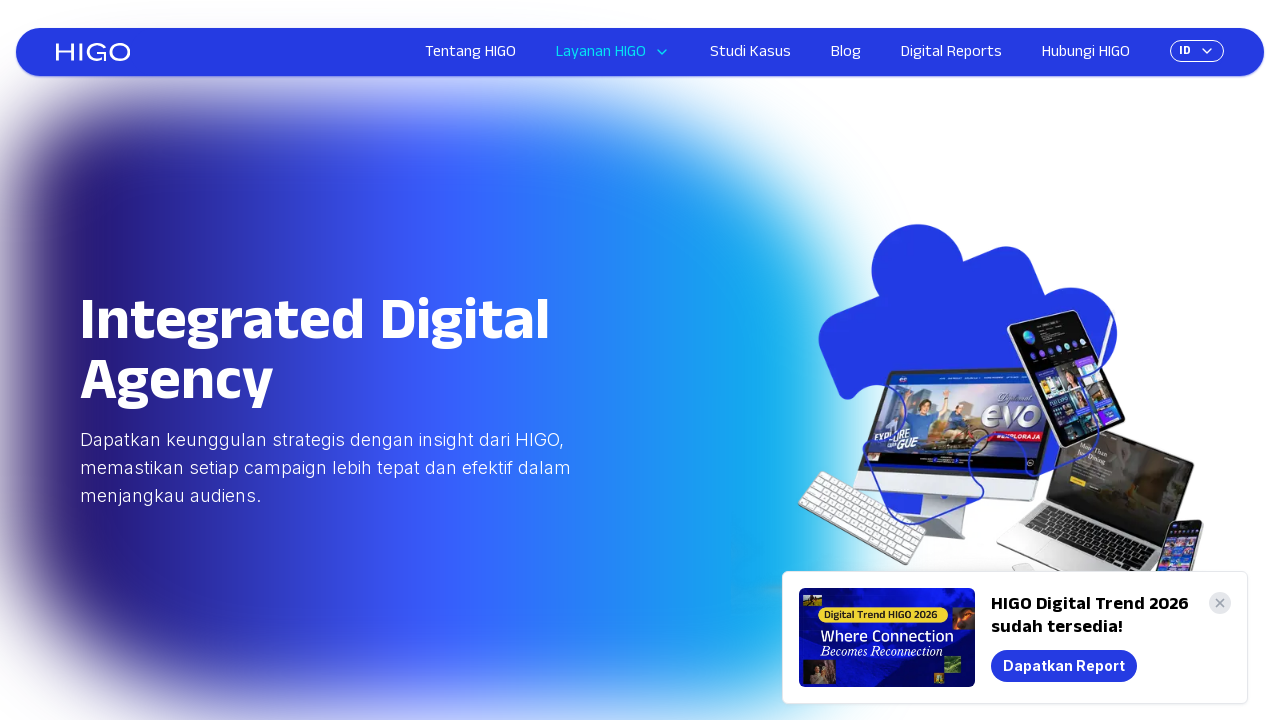

Navigated to contact-us page via link URL
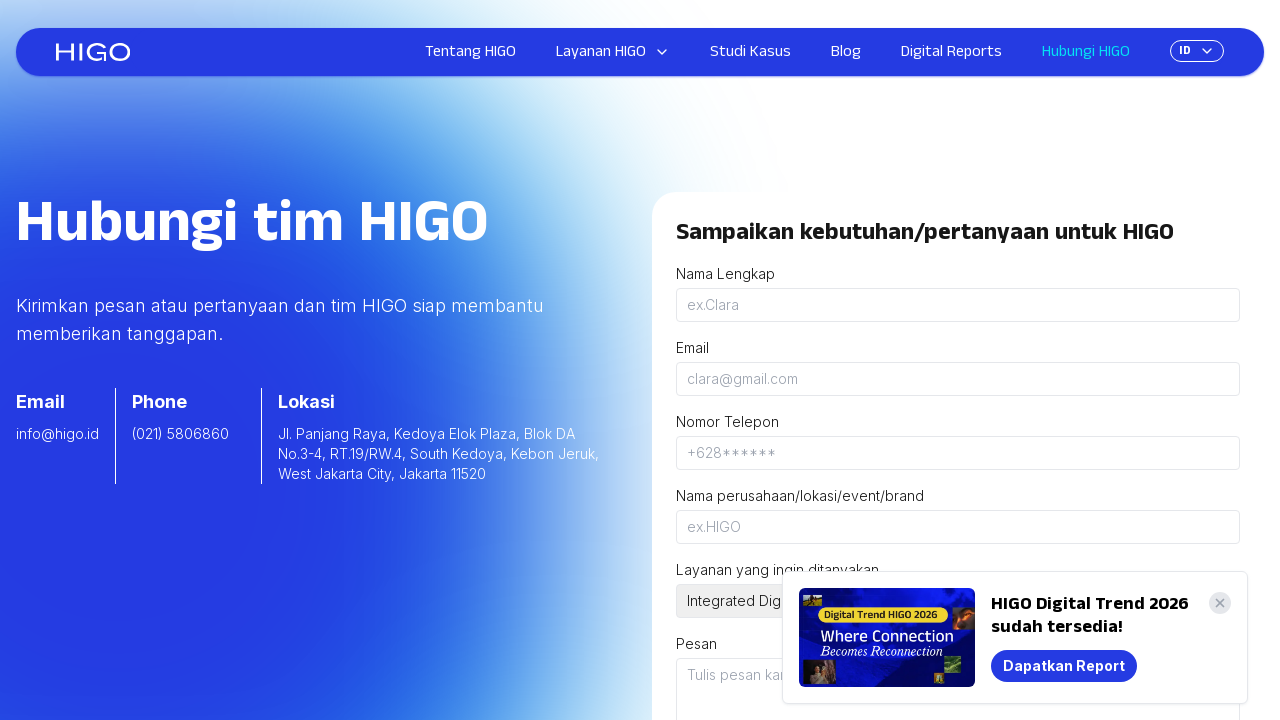

Contact-us page loaded successfully
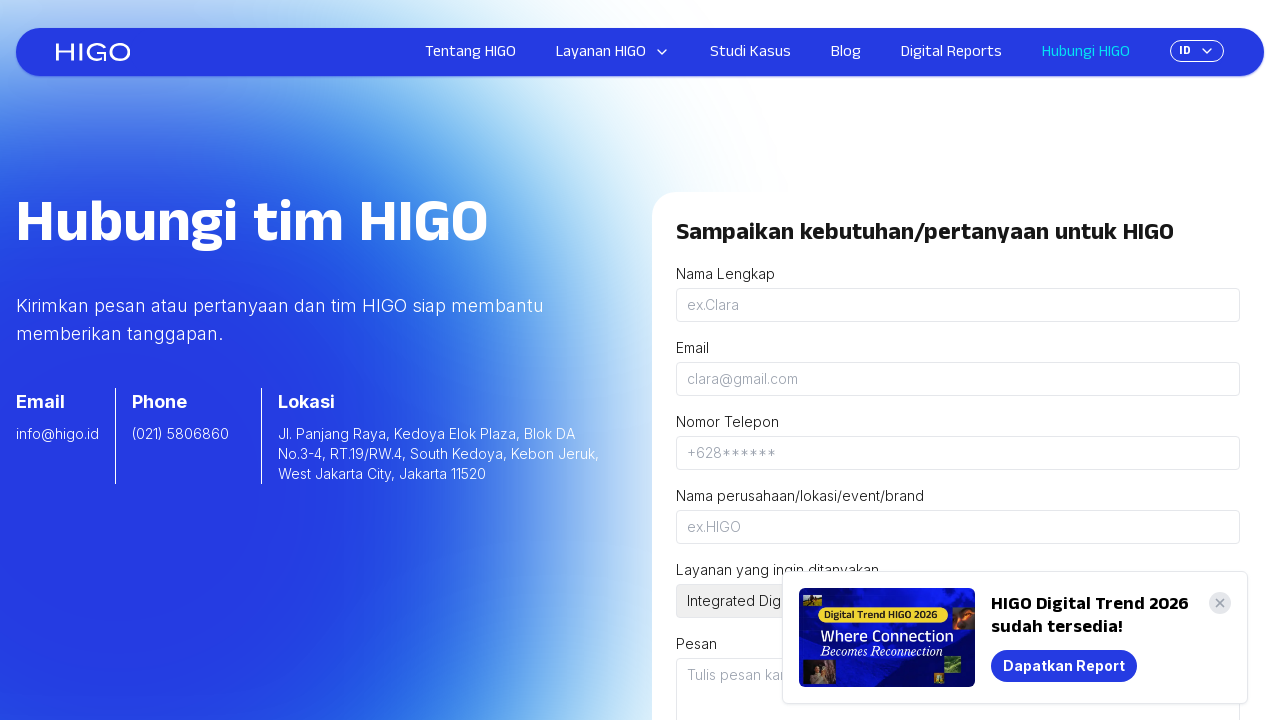

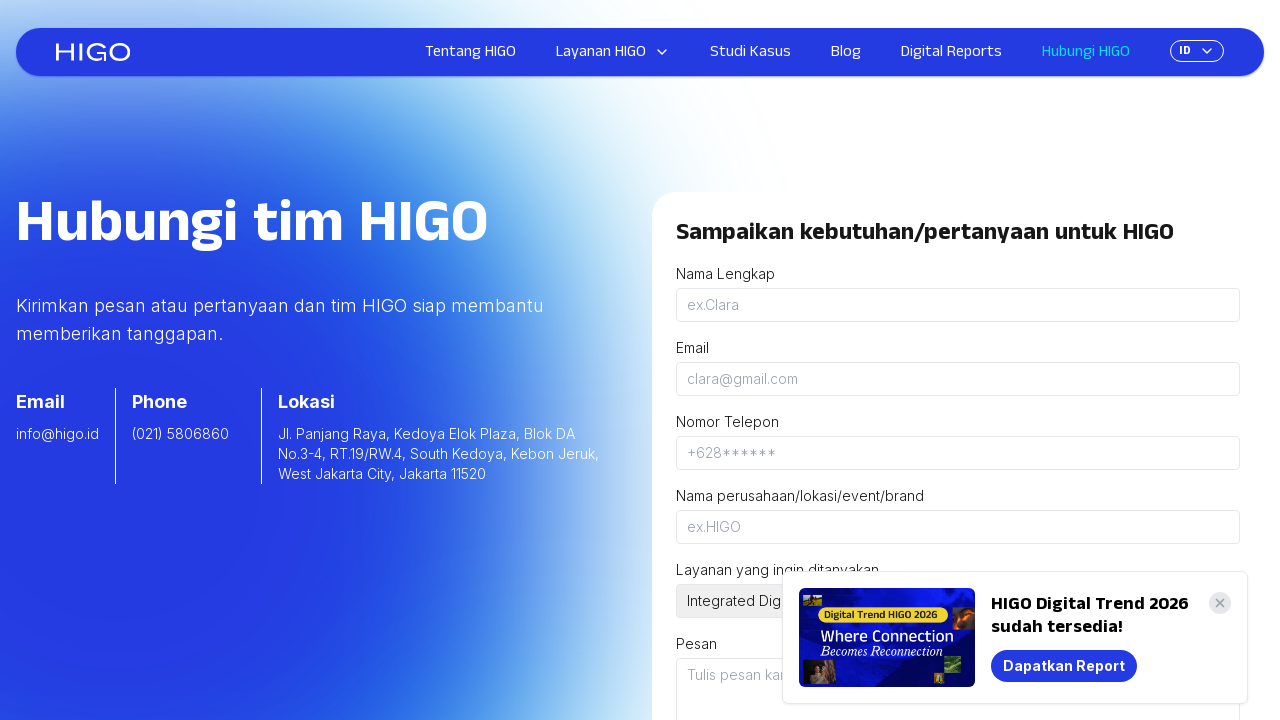